Tests handling a JavaScript prompt dialog by entering text and accepting, accepting with empty input, and dismissing the prompt

Starting URL: https://the-internet.herokuapp.com/javascript_alerts

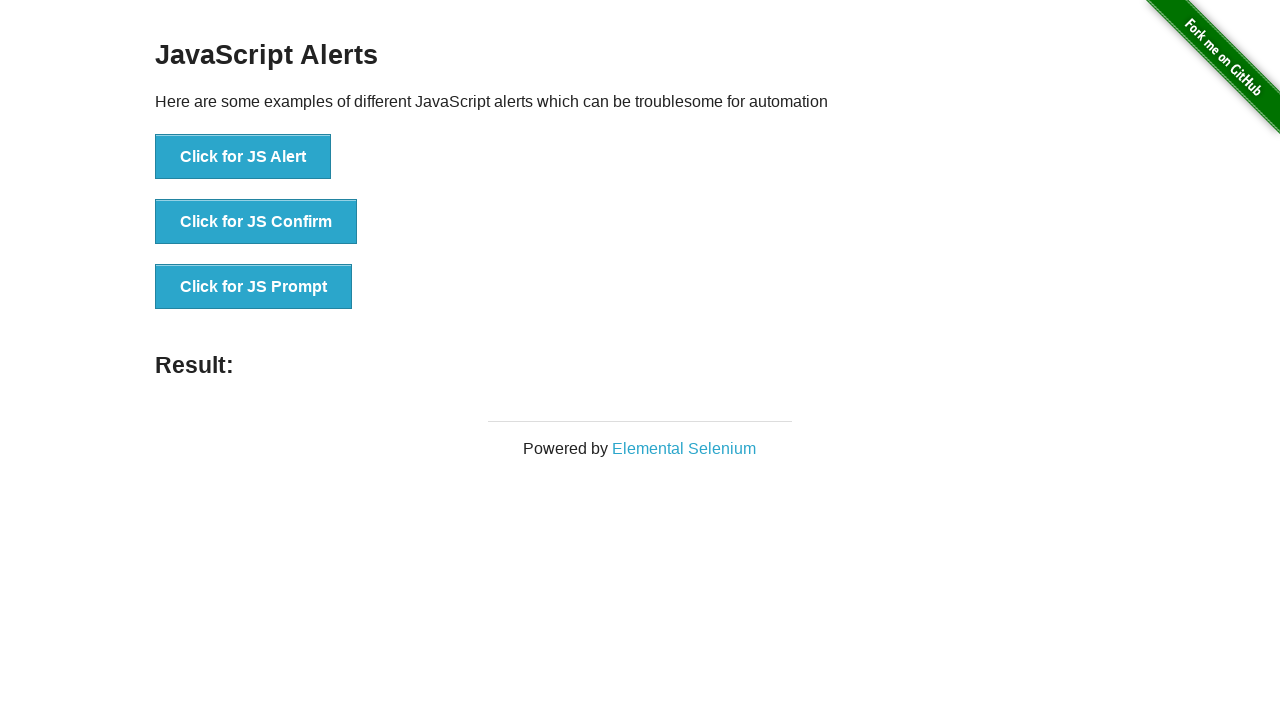

Set up dialog handler to accept prompt with 'test' text
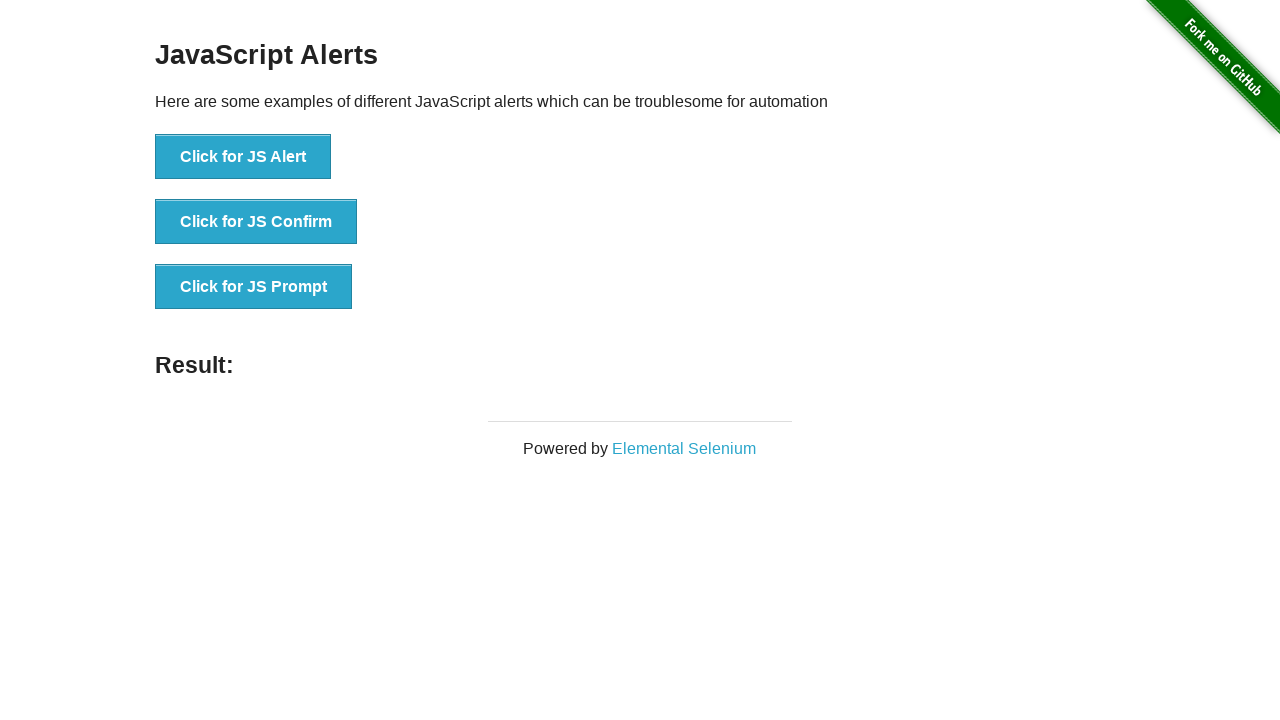

Clicked button to trigger first JS prompt dialog at (254, 287) on //button[text()="Click for JS Prompt"]
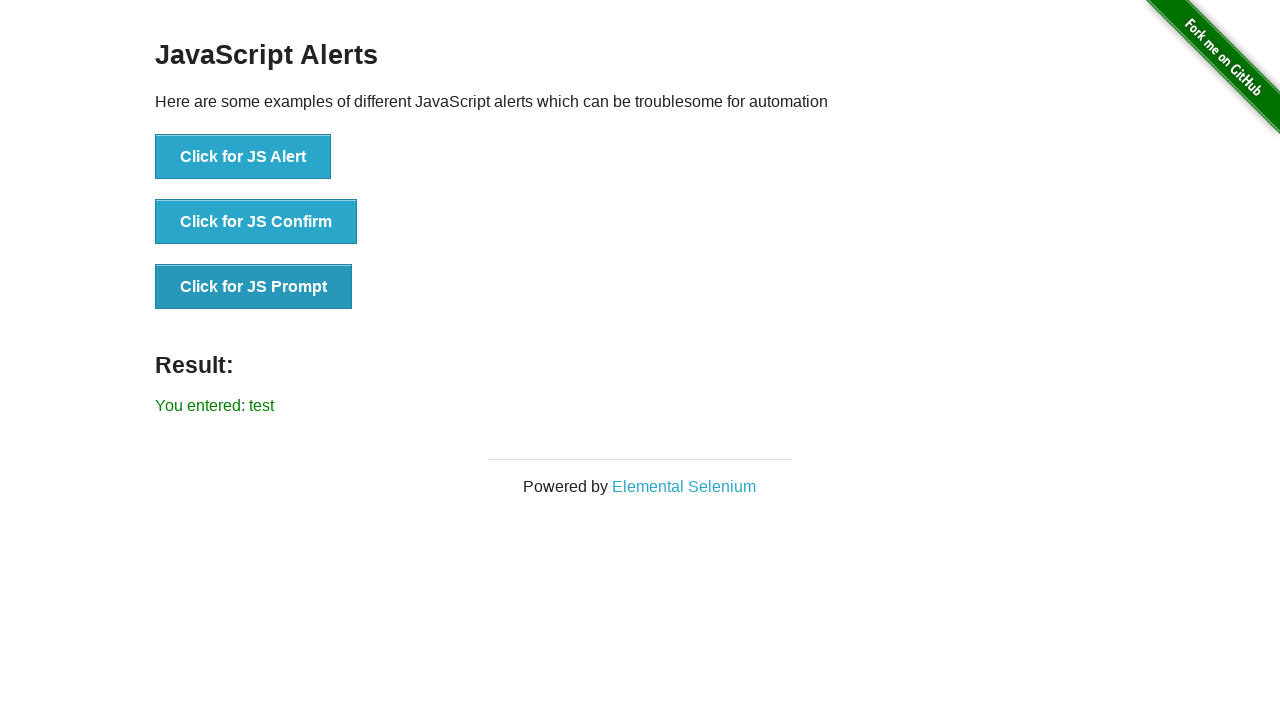

First prompt result loaded - accepted with 'test' text
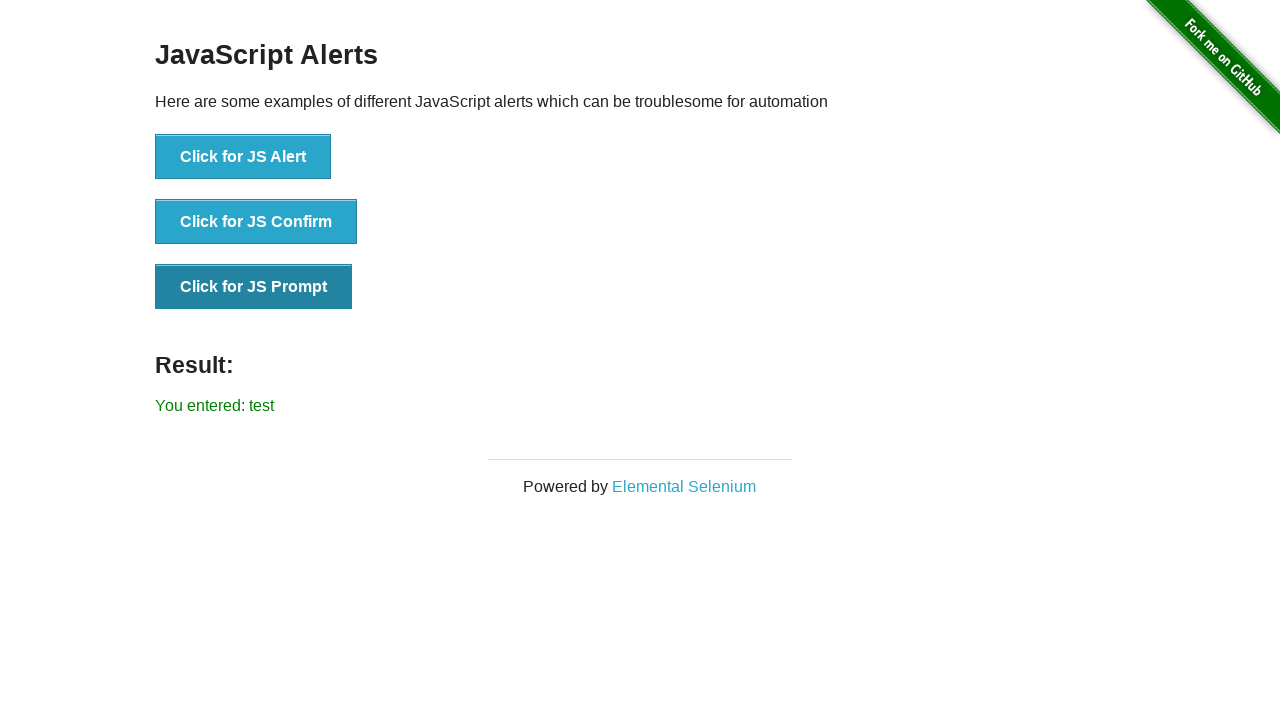

Set up dialog handler to accept prompt with empty text
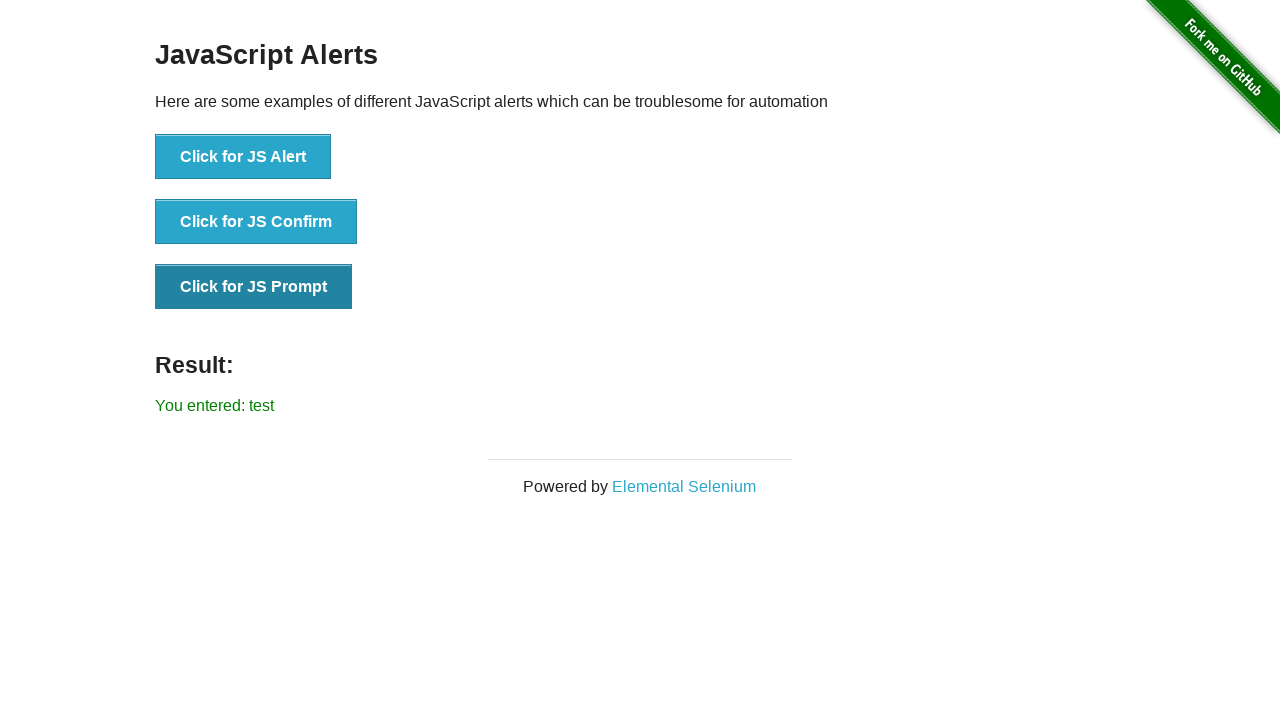

Clicked button to trigger second JS prompt dialog at (254, 287) on //button[text()="Click for JS Prompt"]
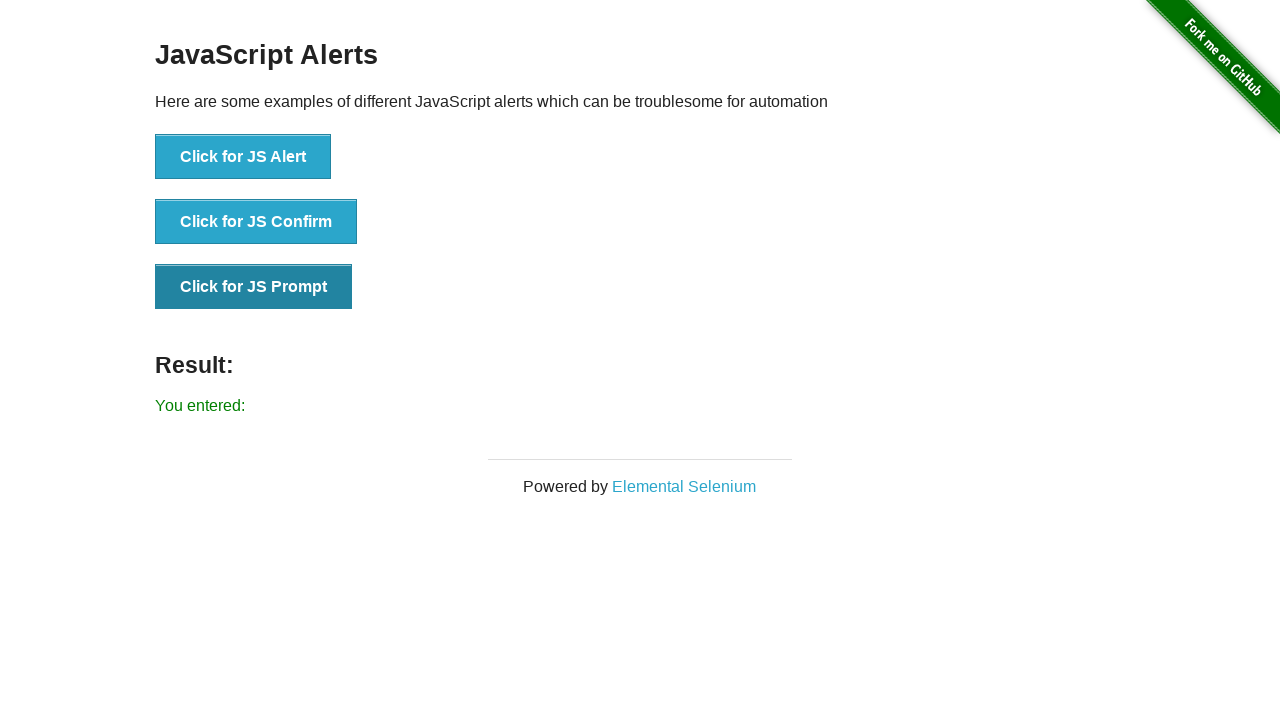

Second prompt result loaded - accepted with empty text
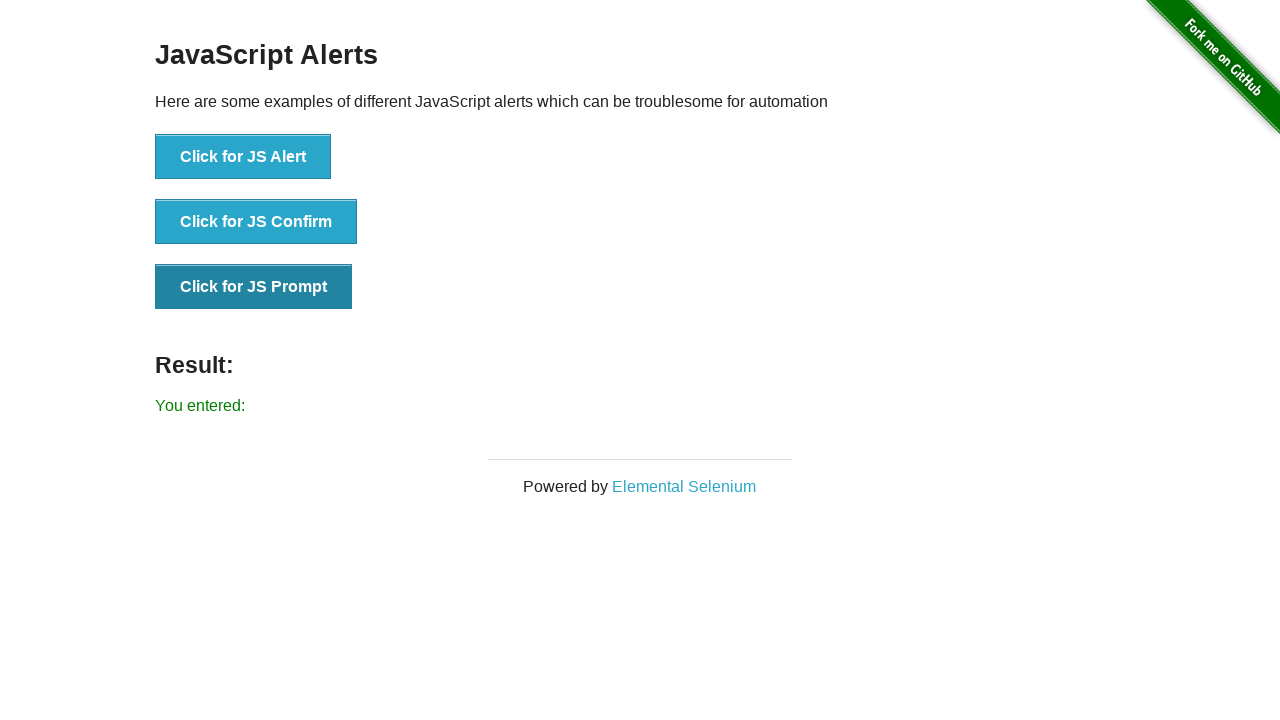

Set up dialog handler to dismiss prompt
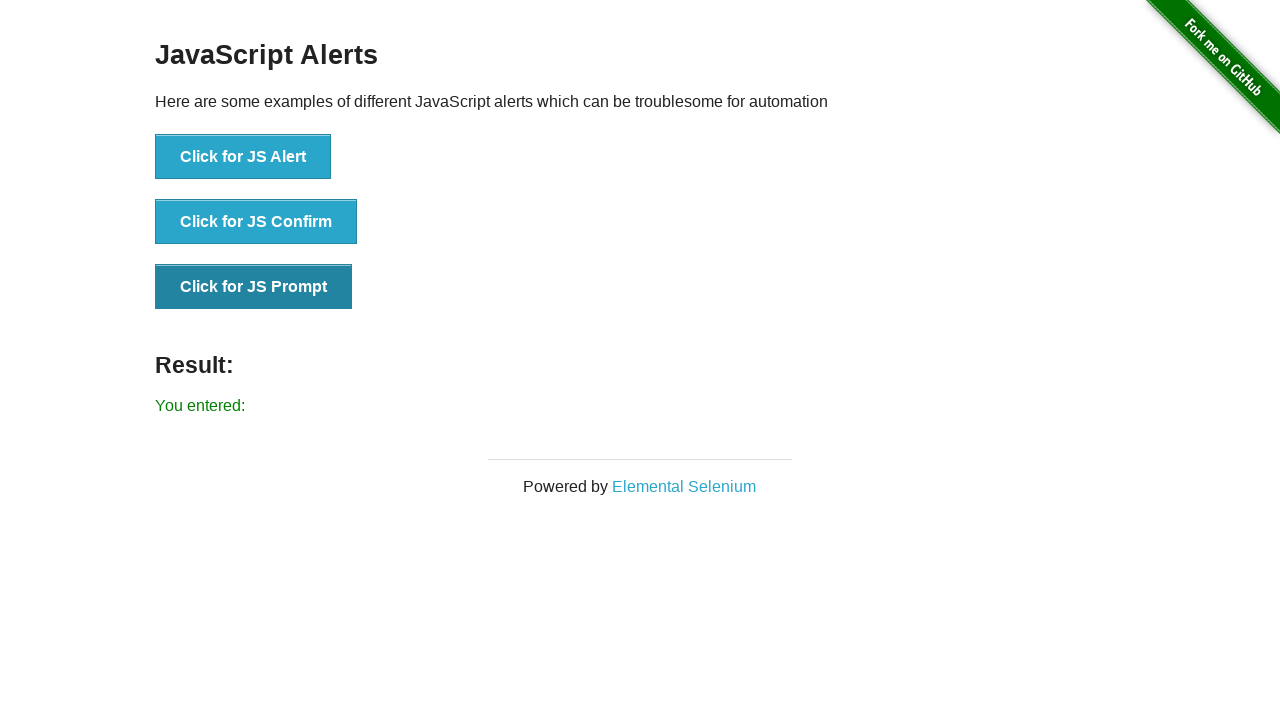

Clicked button to trigger third JS prompt dialog at (254, 287) on //button[text()="Click for JS Prompt"]
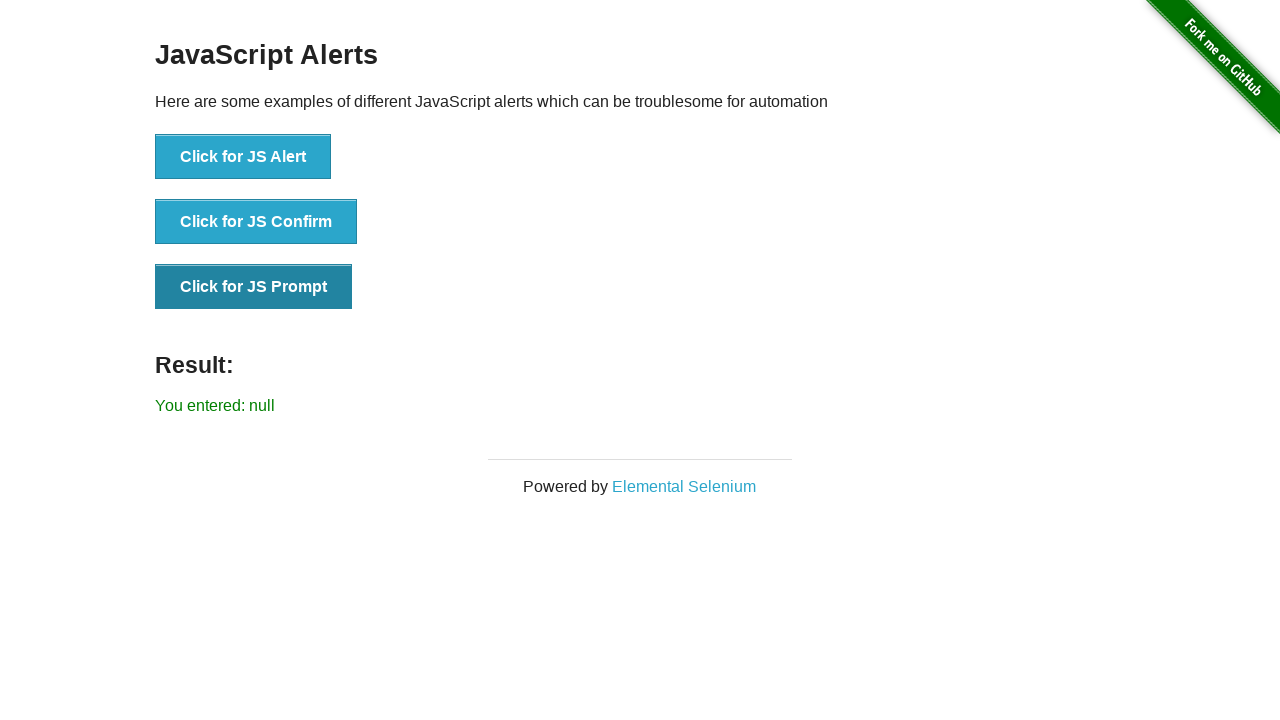

Third prompt result loaded - dismissed the dialog
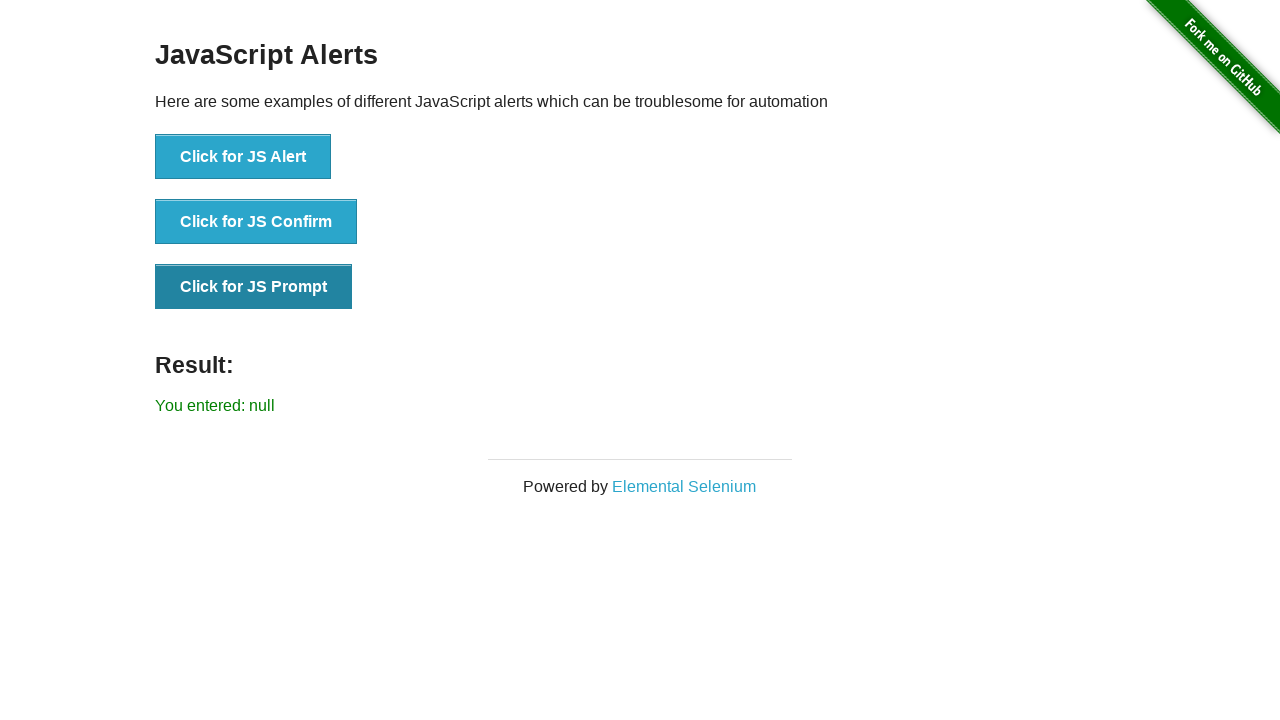

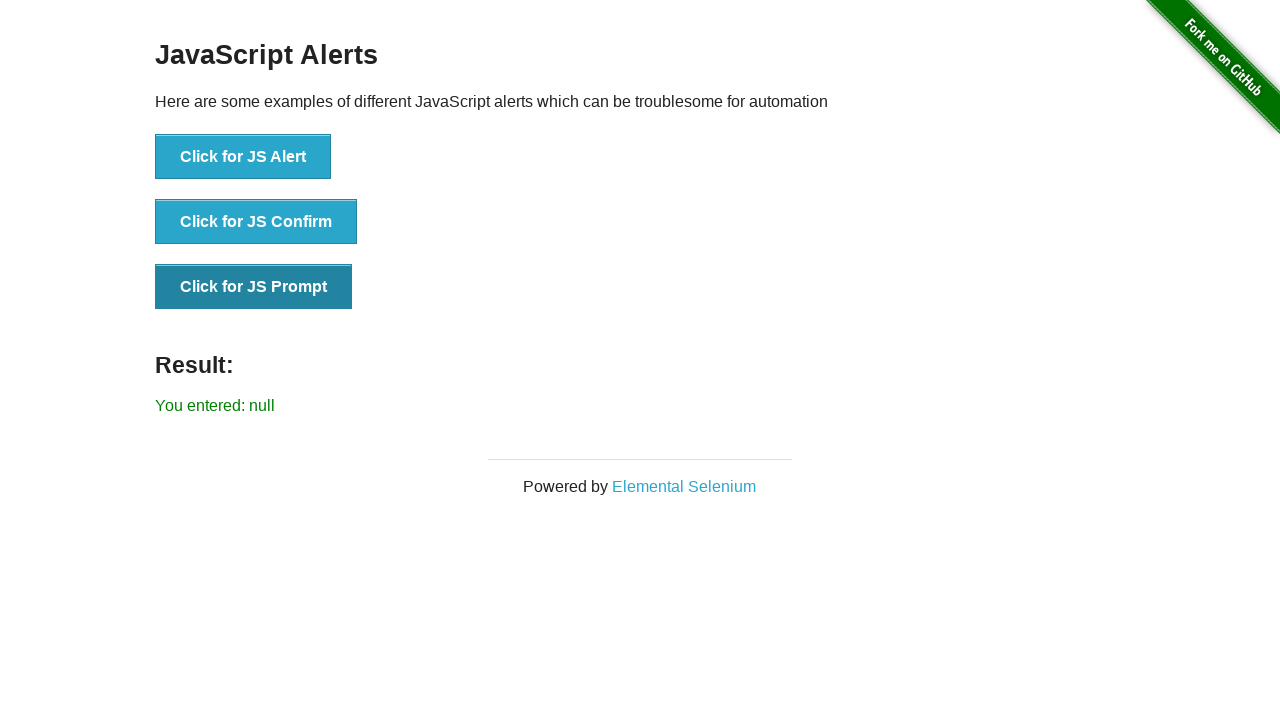